Tests simple alert functionality by clicking a button and accepting the alert dialog

Starting URL: https://demoqa.com/alerts

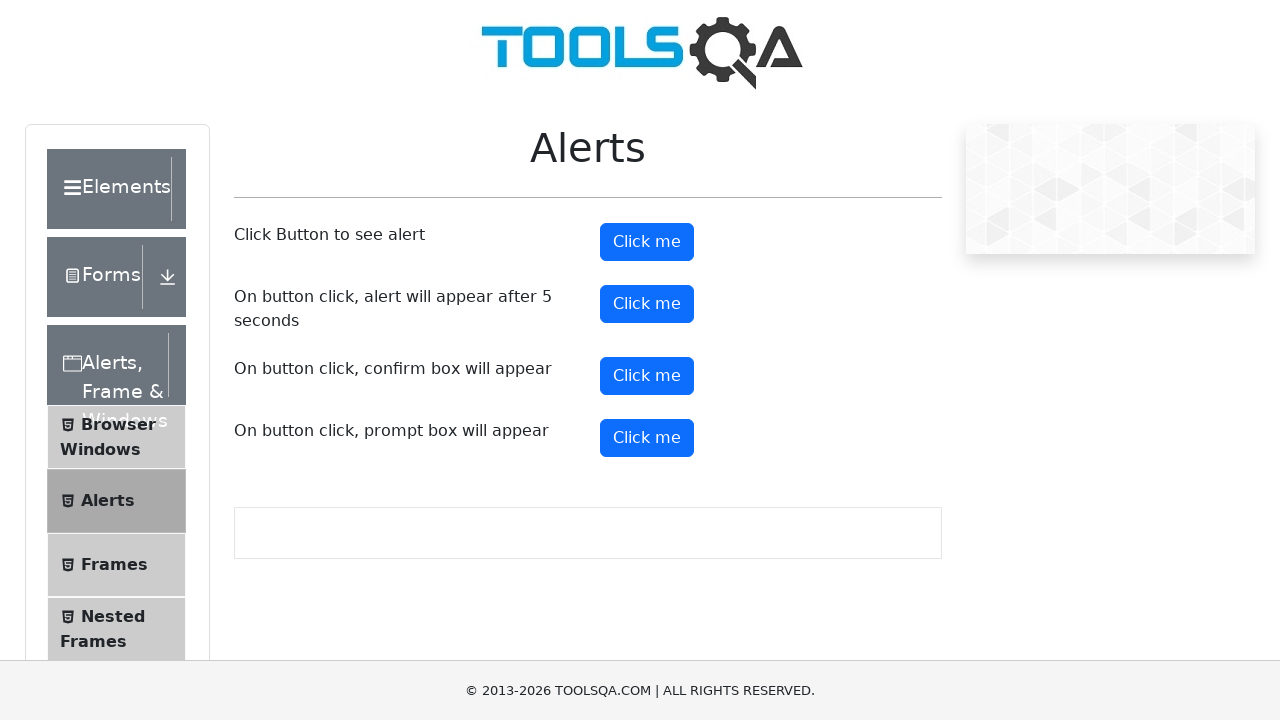

Clicked the alert button at (647, 242) on #alertButton
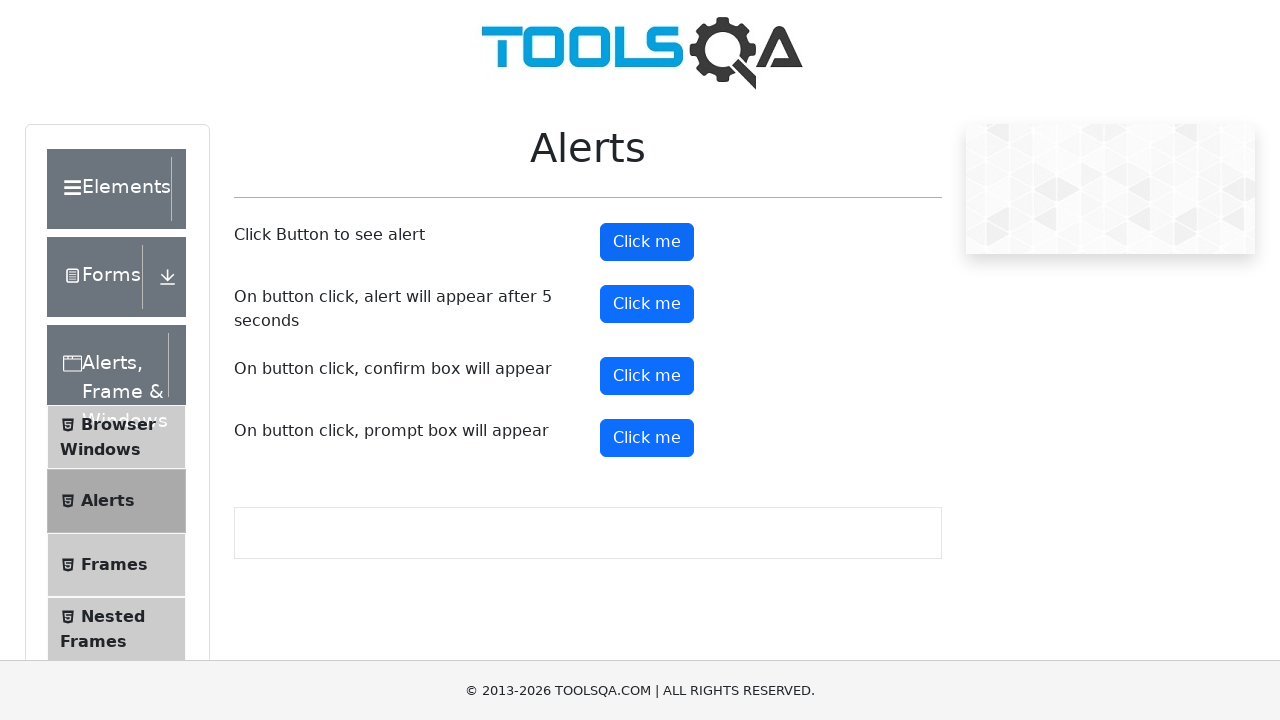

Set up dialog handler to accept alerts
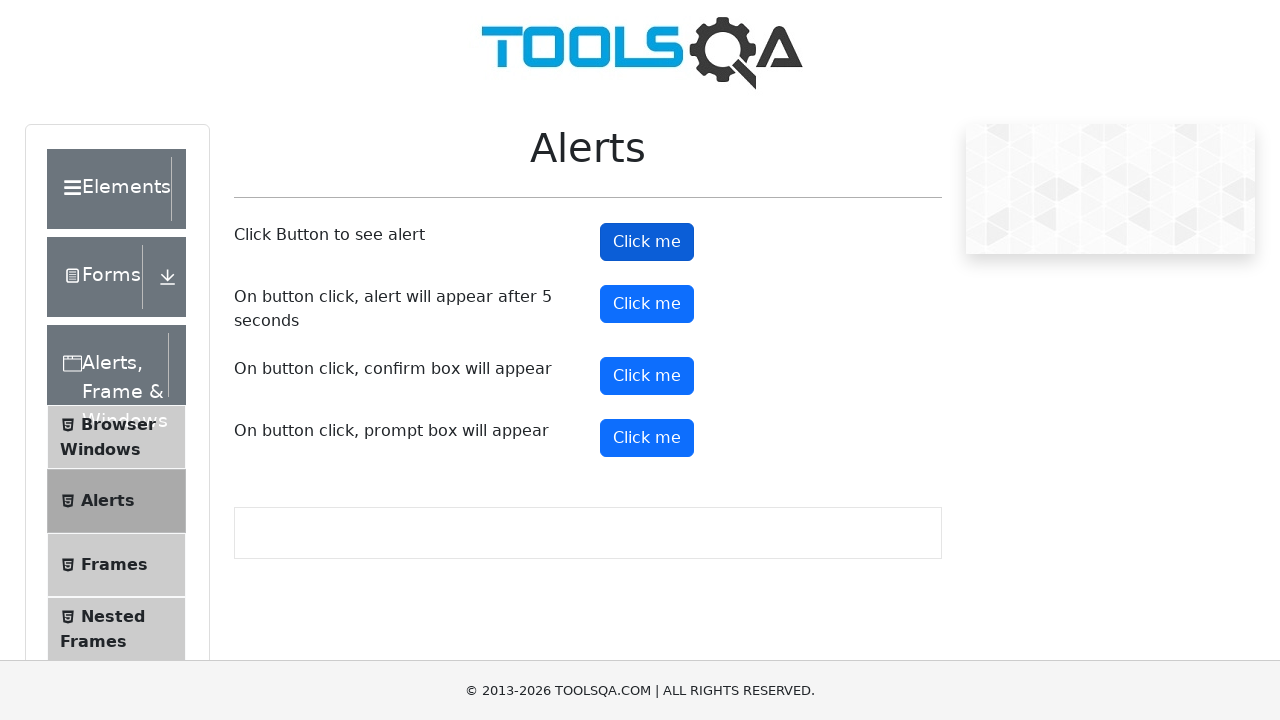

Waited for 500ms for alert to be processed
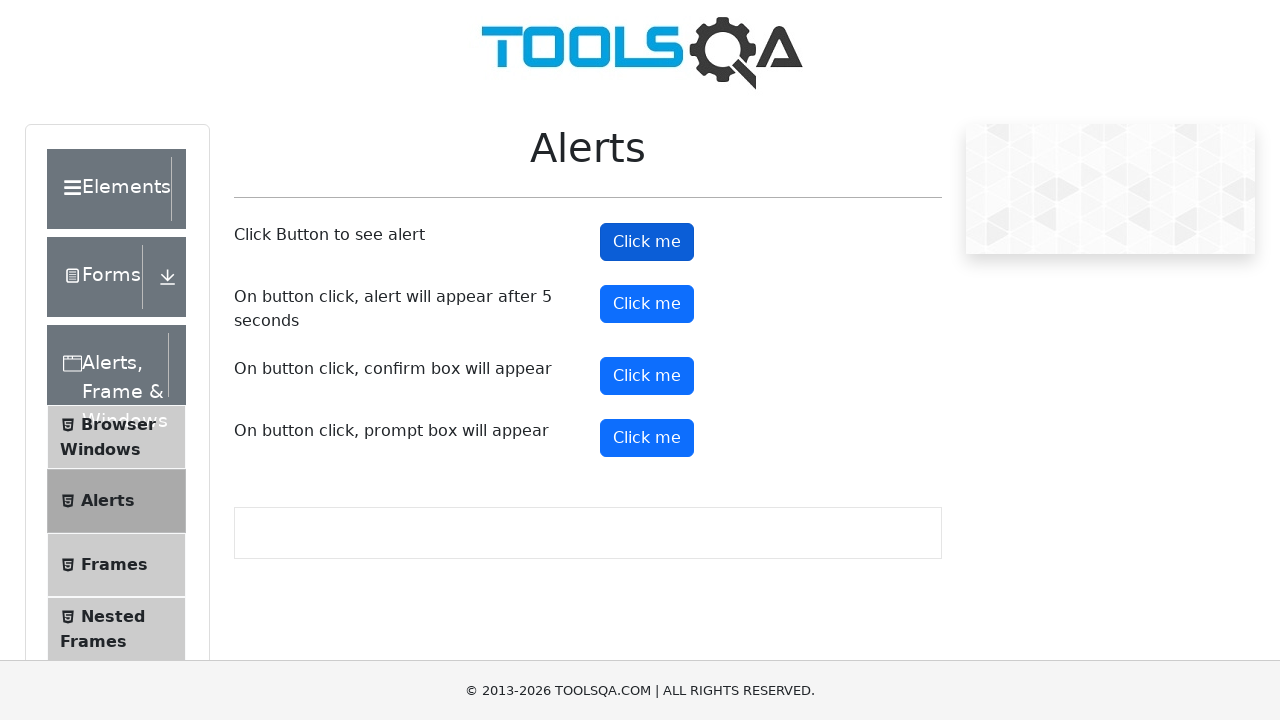

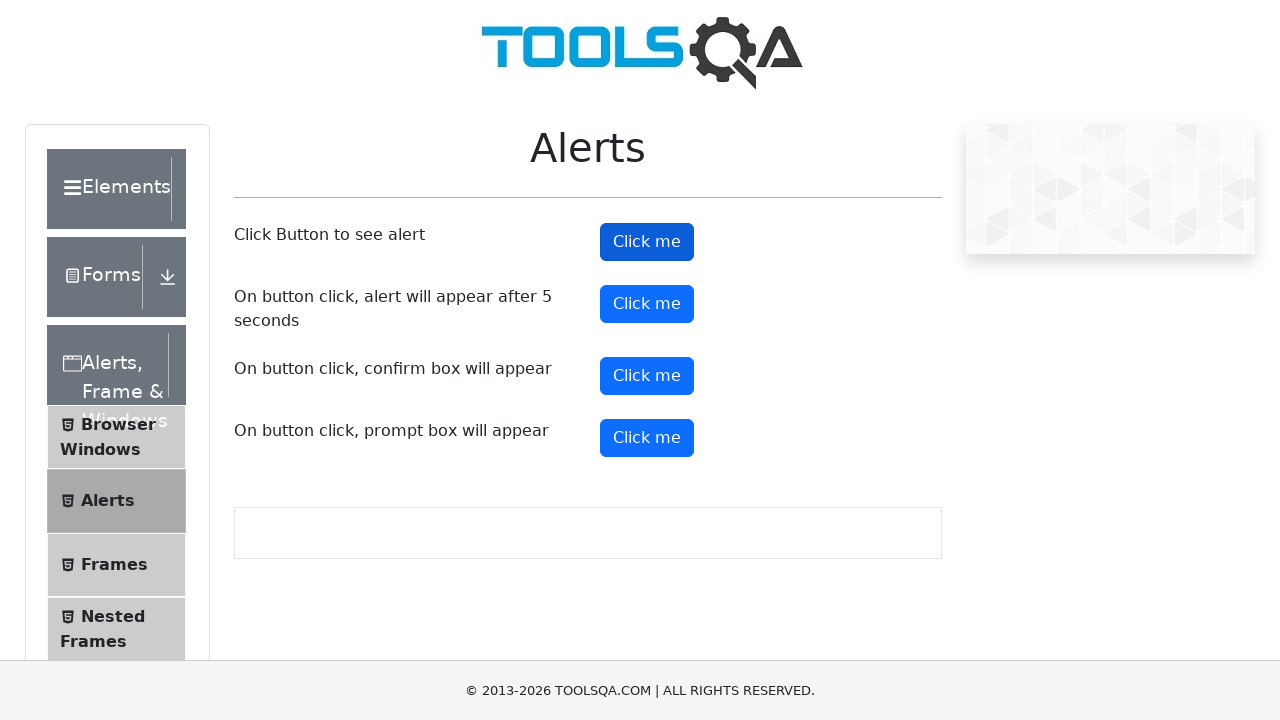